Tests various button interactions including clicking, checking button states, getting button properties, hovering over a button, and clicking an image button

Starting URL: https://www.leafground.com/button.xhtml

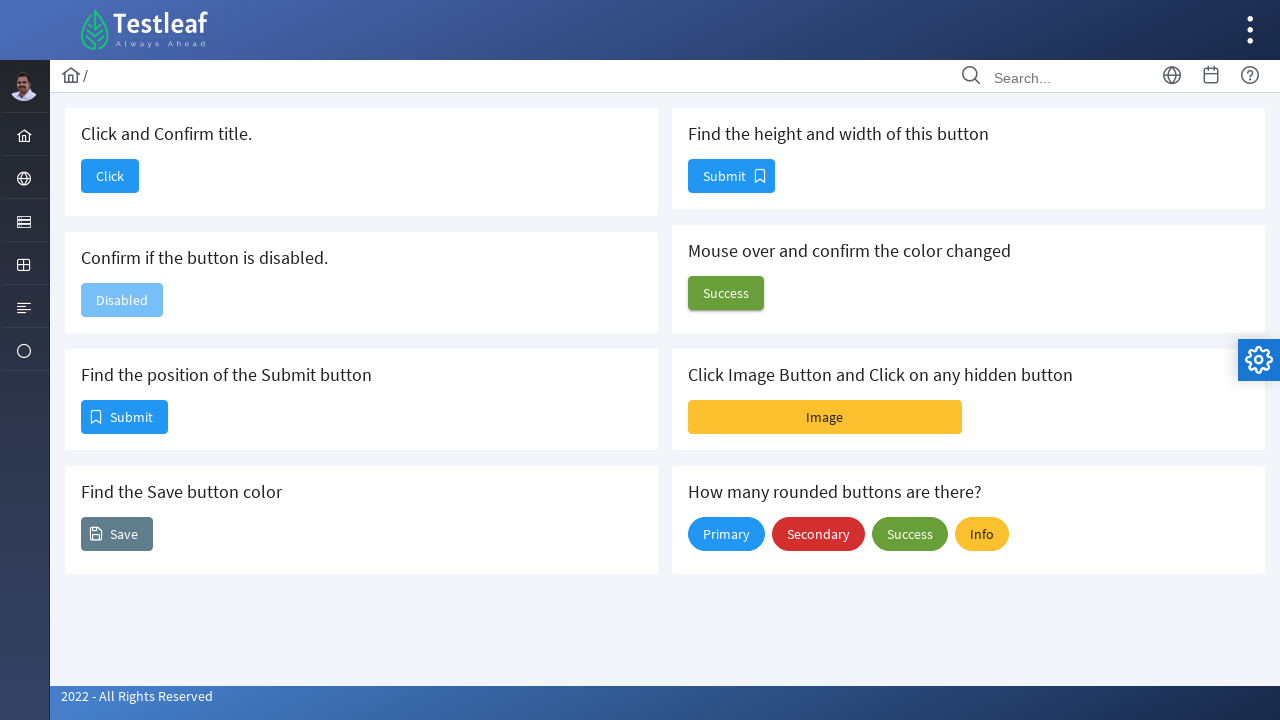

Clicked the first button at (110, 176) on button#j_idt88\:j_idt90
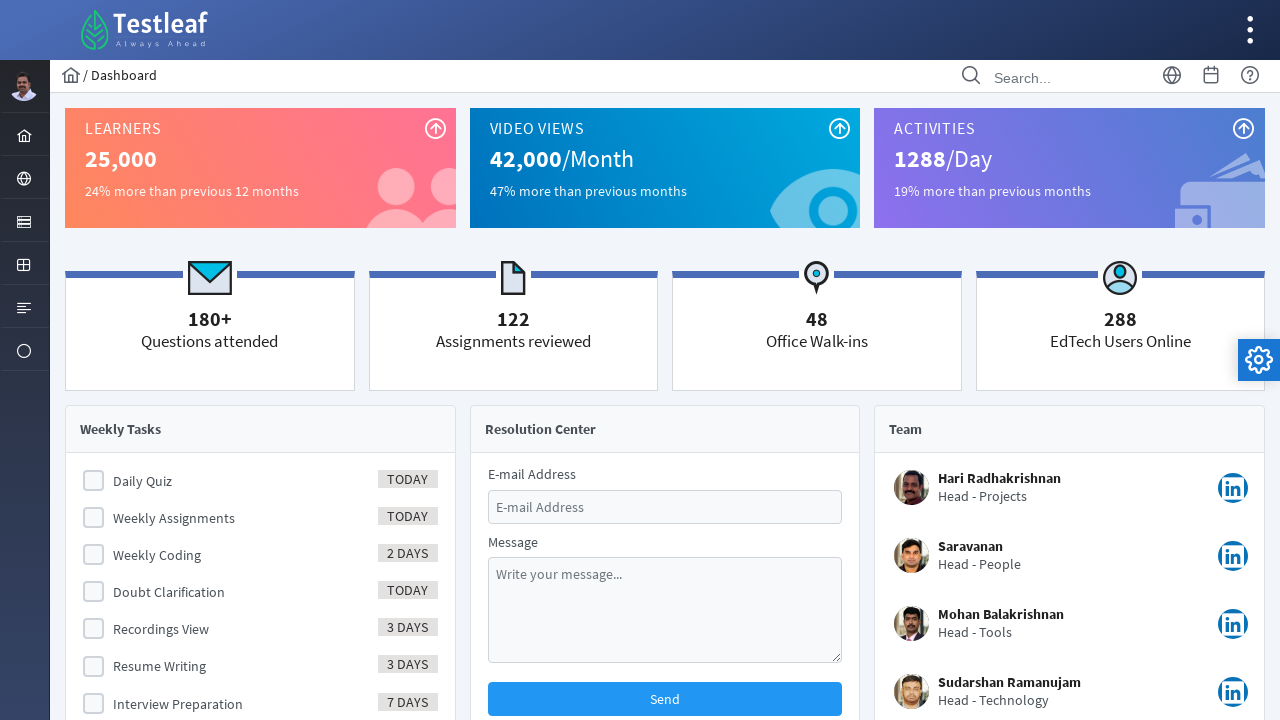

Navigated back from button click
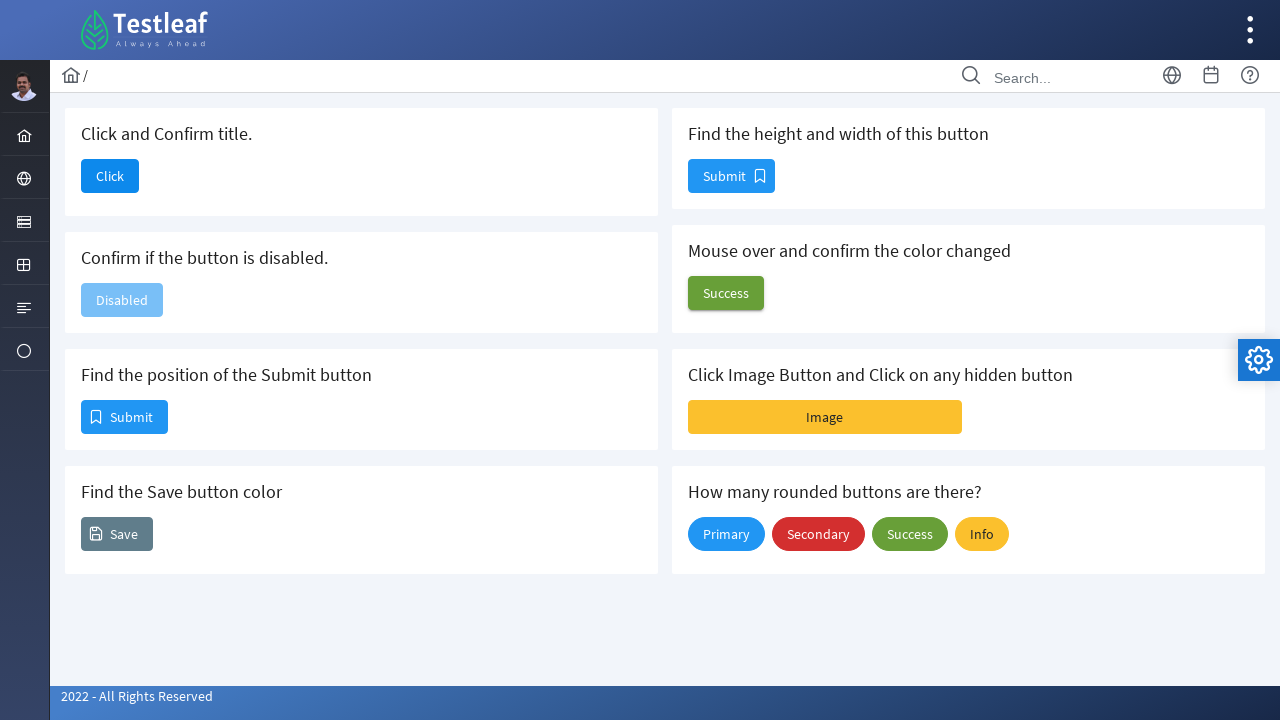

Checked if button is enabled
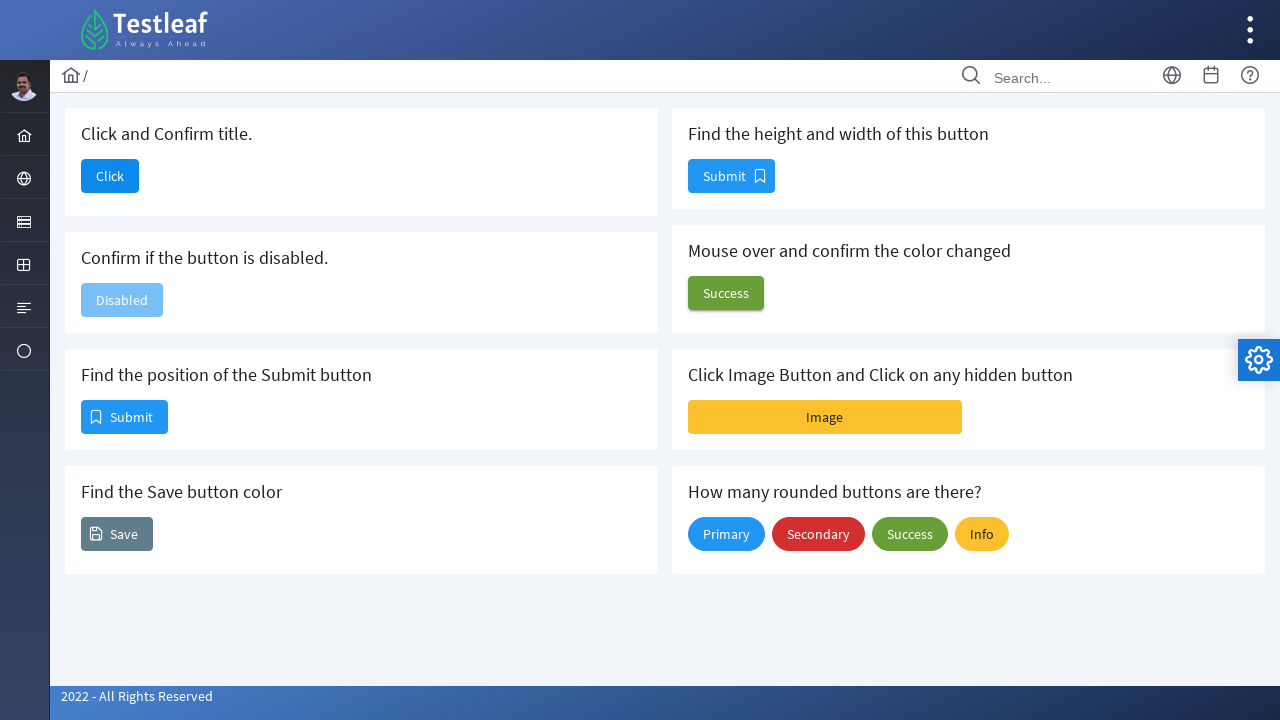

Retrieved button location/bounding box
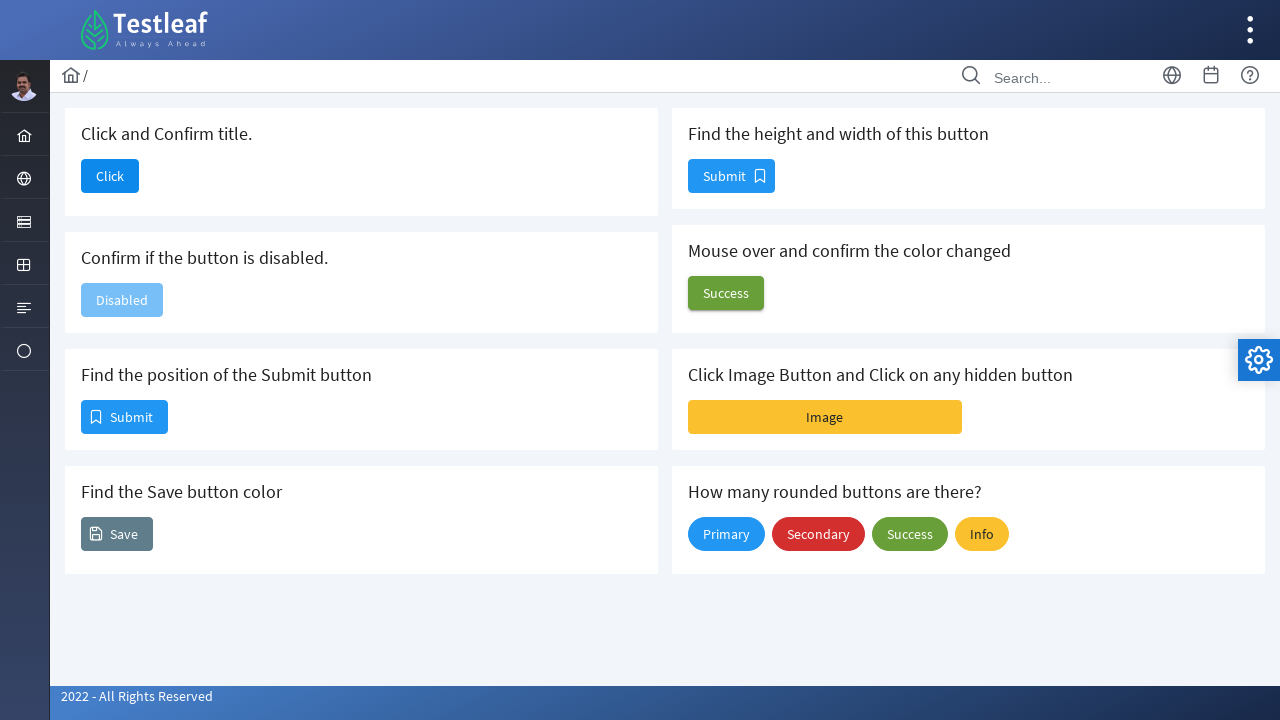

Retrieved button color CSS value
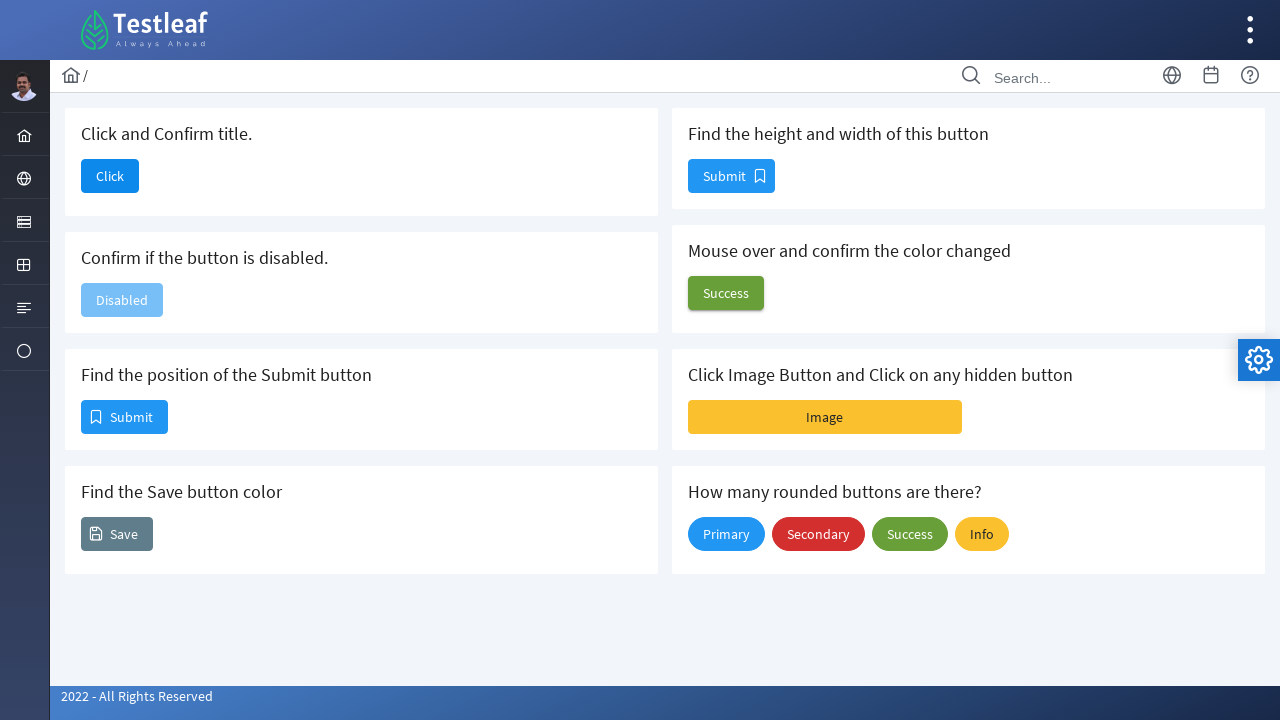

Retrieved button size/bounding box
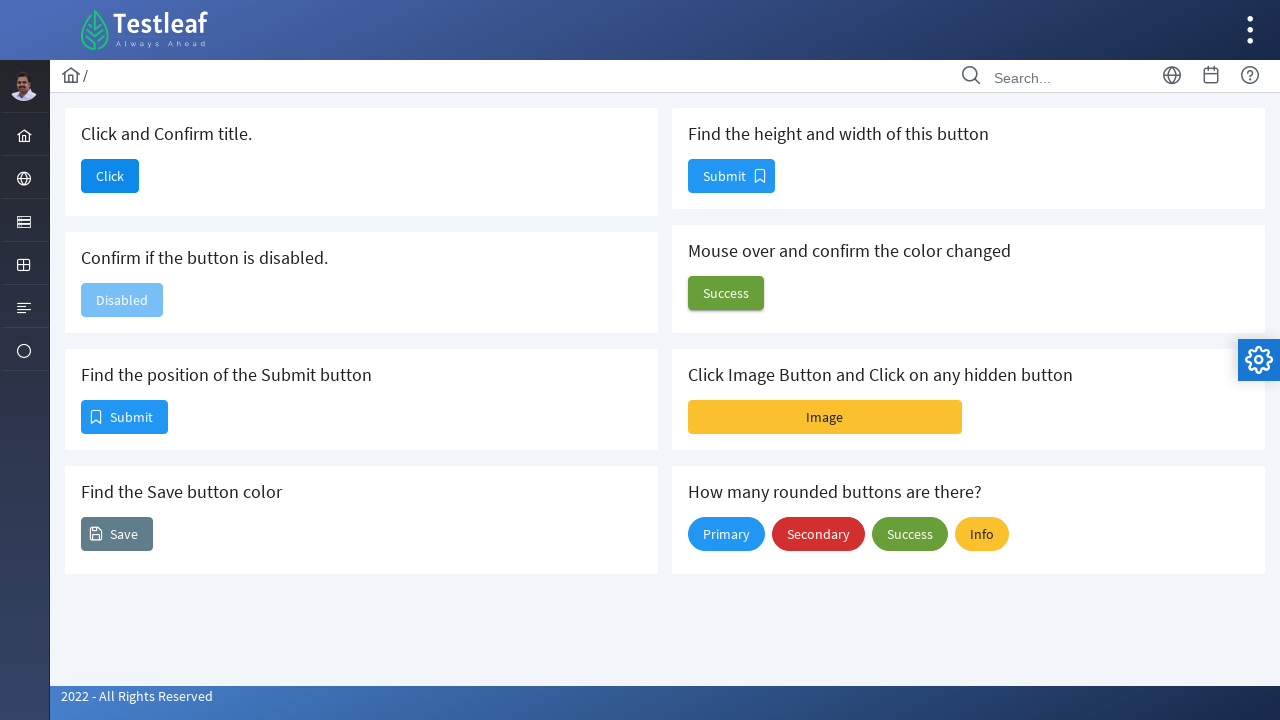

Hovered over button at (726, 293) on button#j_idt88\:j_idt100
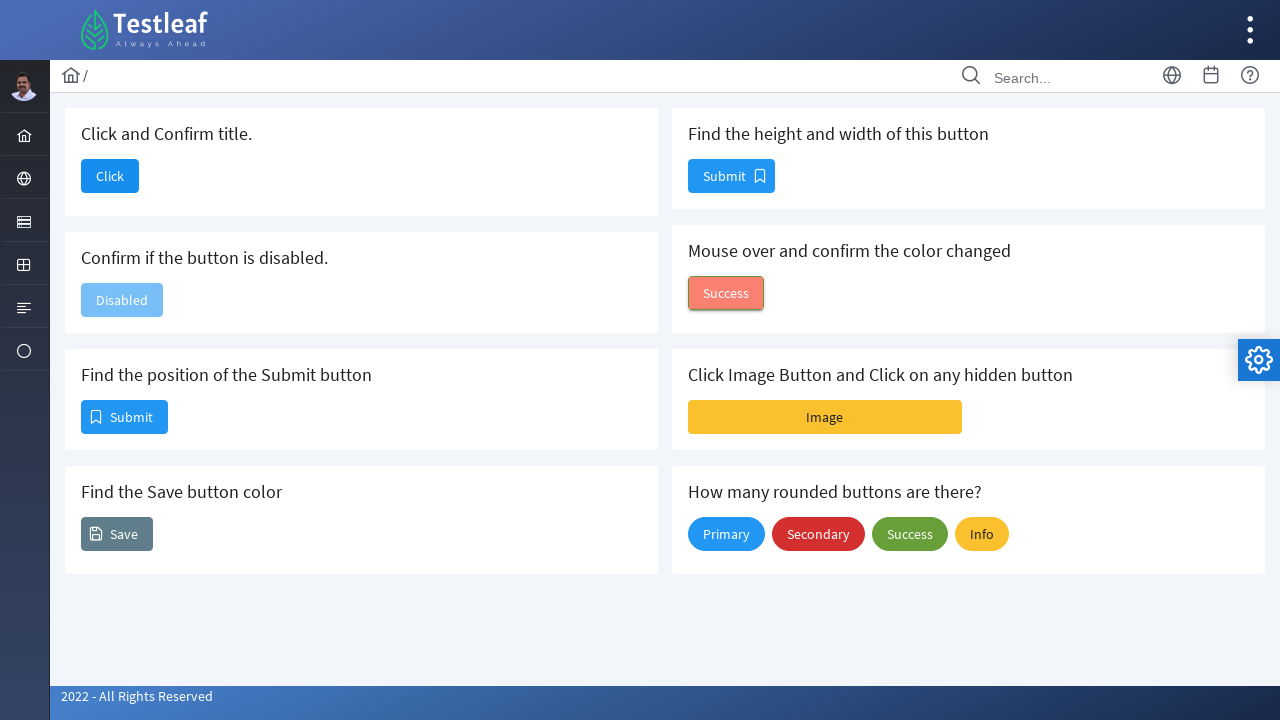

Clicked image button at (825, 417) on button#j_idt88\:j_idt102\:imageBtn
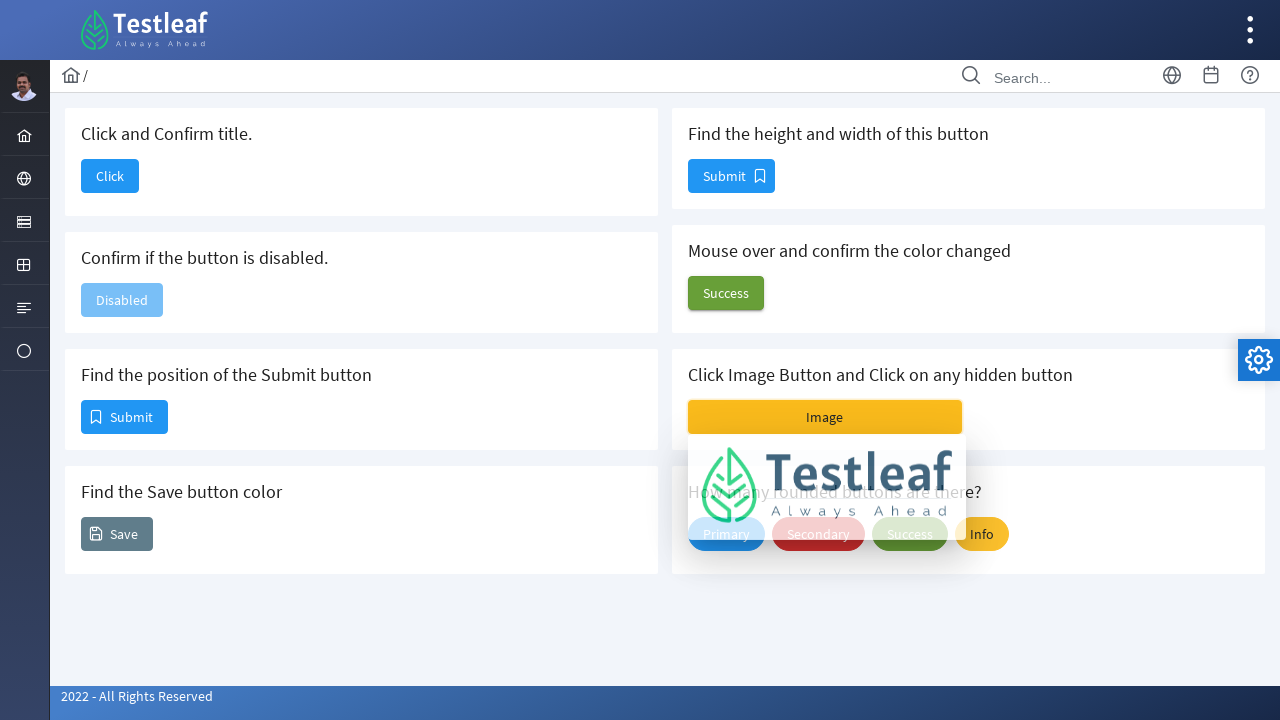

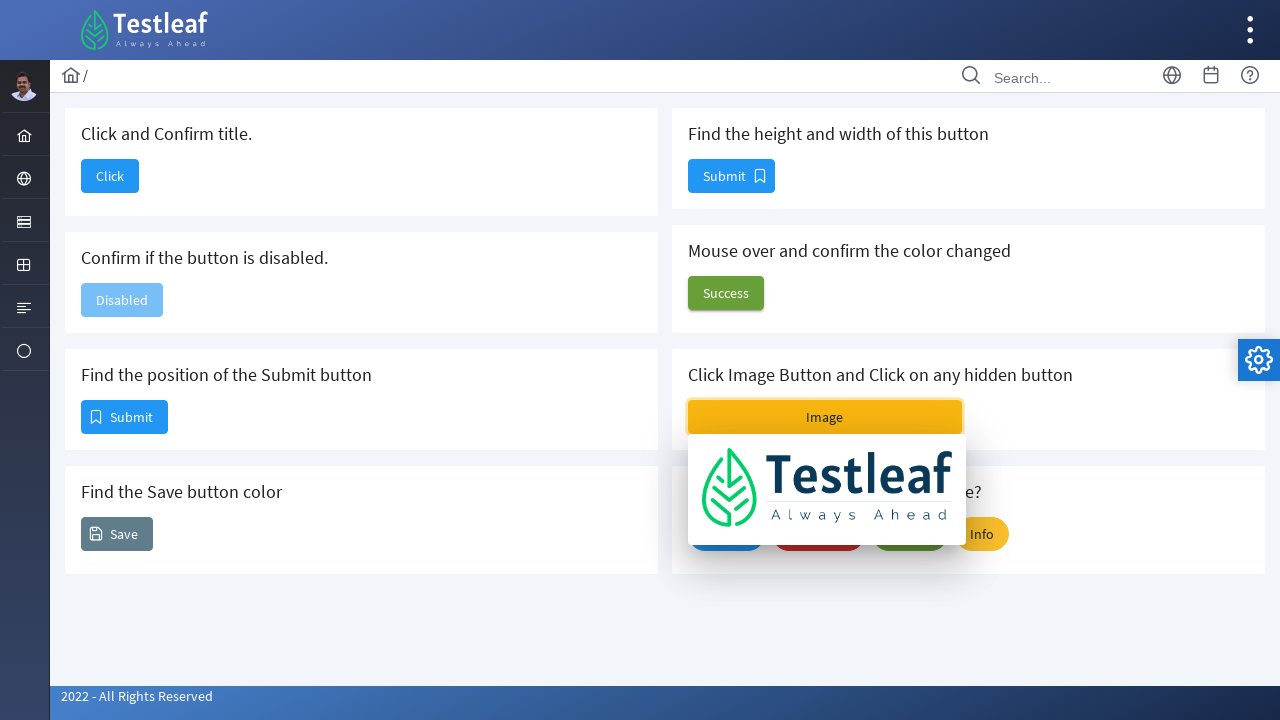